Navigates to QQ (Tencent) homepage to verify the page loads successfully

Starting URL: https://www.qq.com/

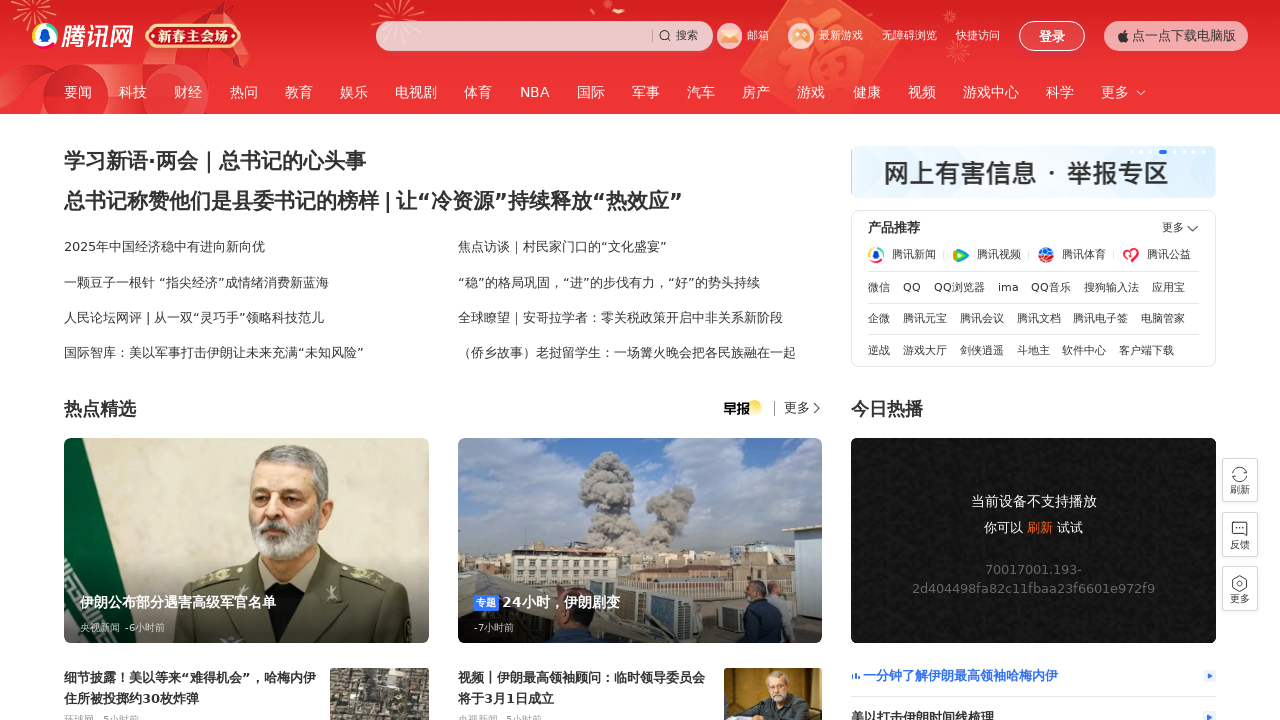

Waited for QQ homepage to reach domcontentloaded state
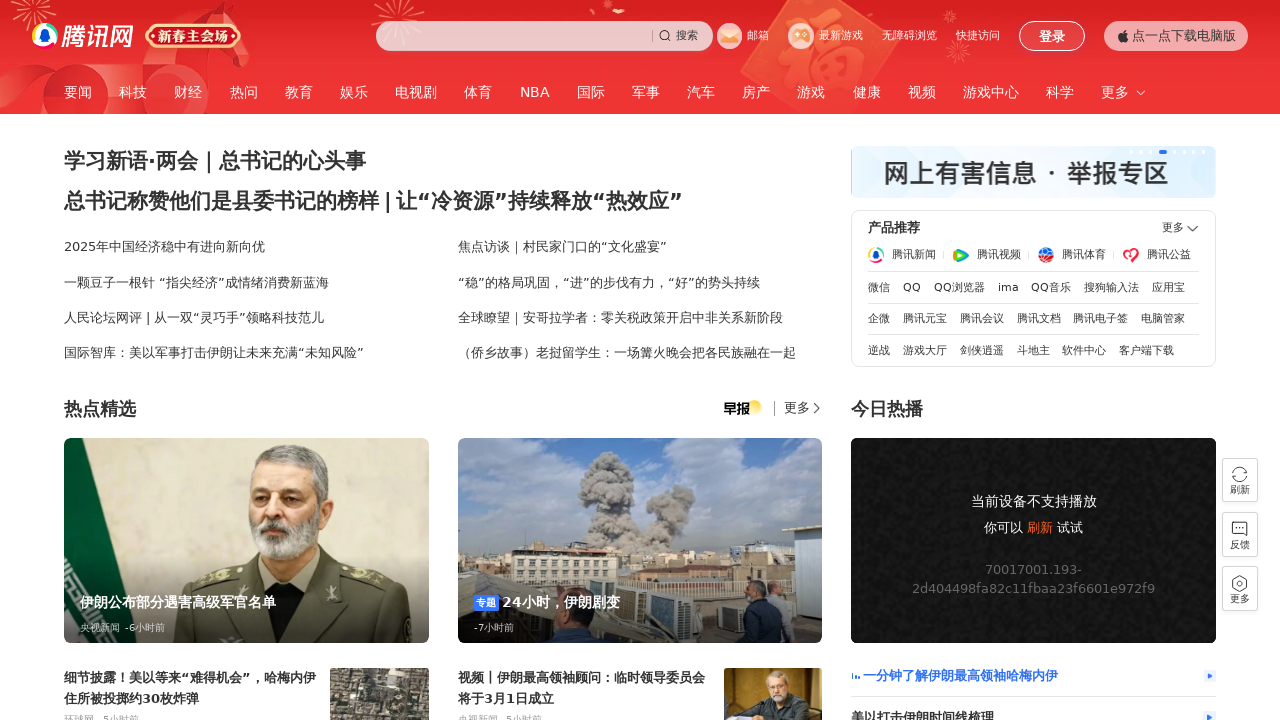

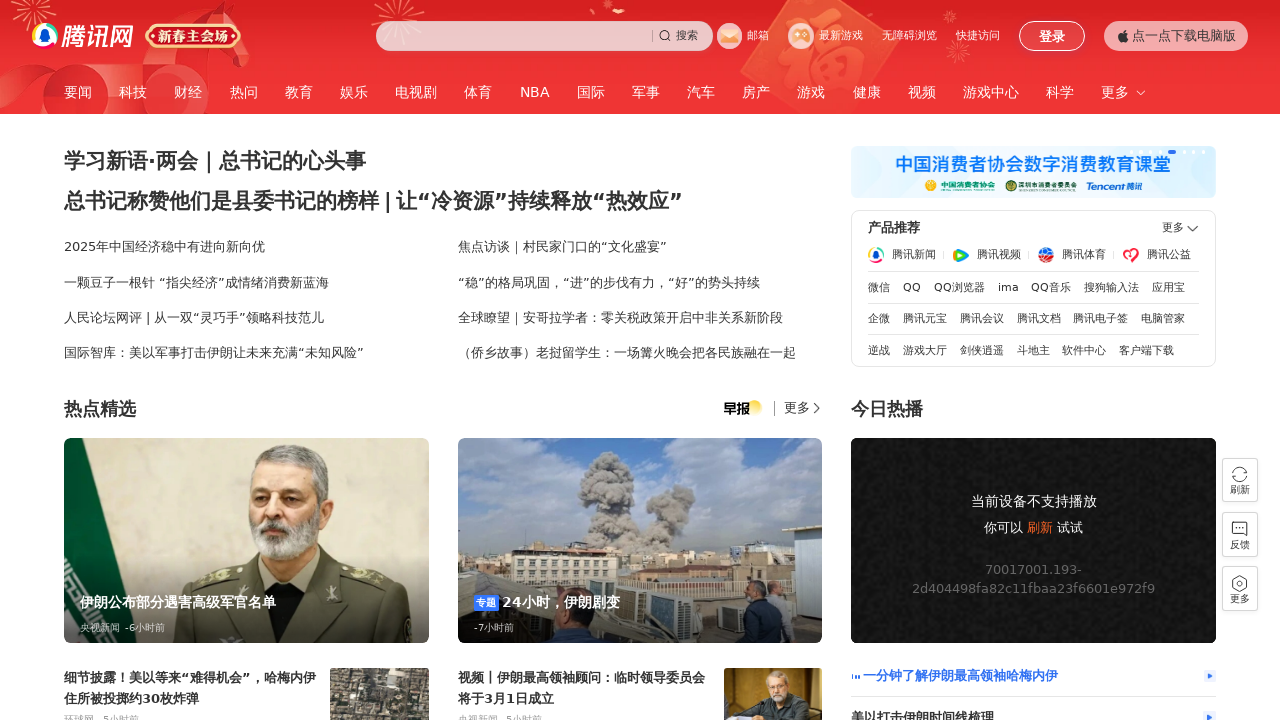